Tests dynamic controls functionality by clicking Enable/Disable buttons and verifying that an input field becomes enabled/disabled accordingly, checking for success messages after each action.

Starting URL: http://the-internet.herokuapp.com/dynamic_controls

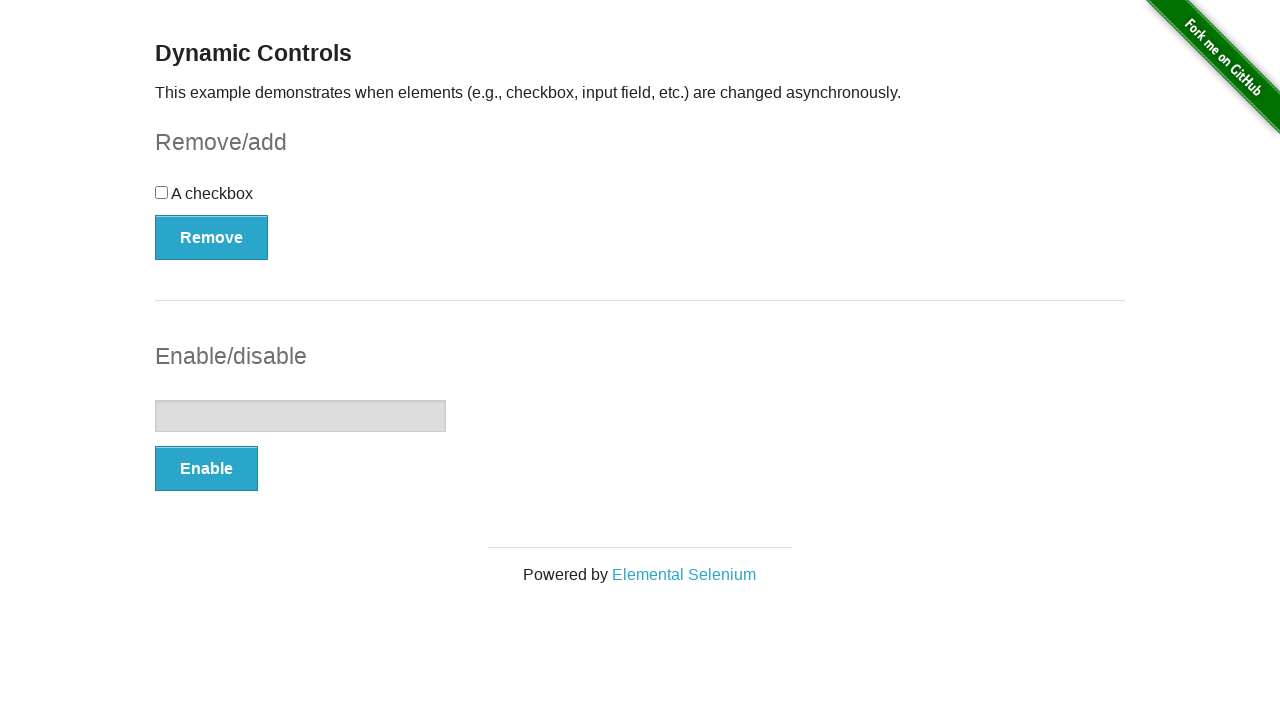

Clicked Enable button to enable input field at (206, 469) on button:has-text('Enable')
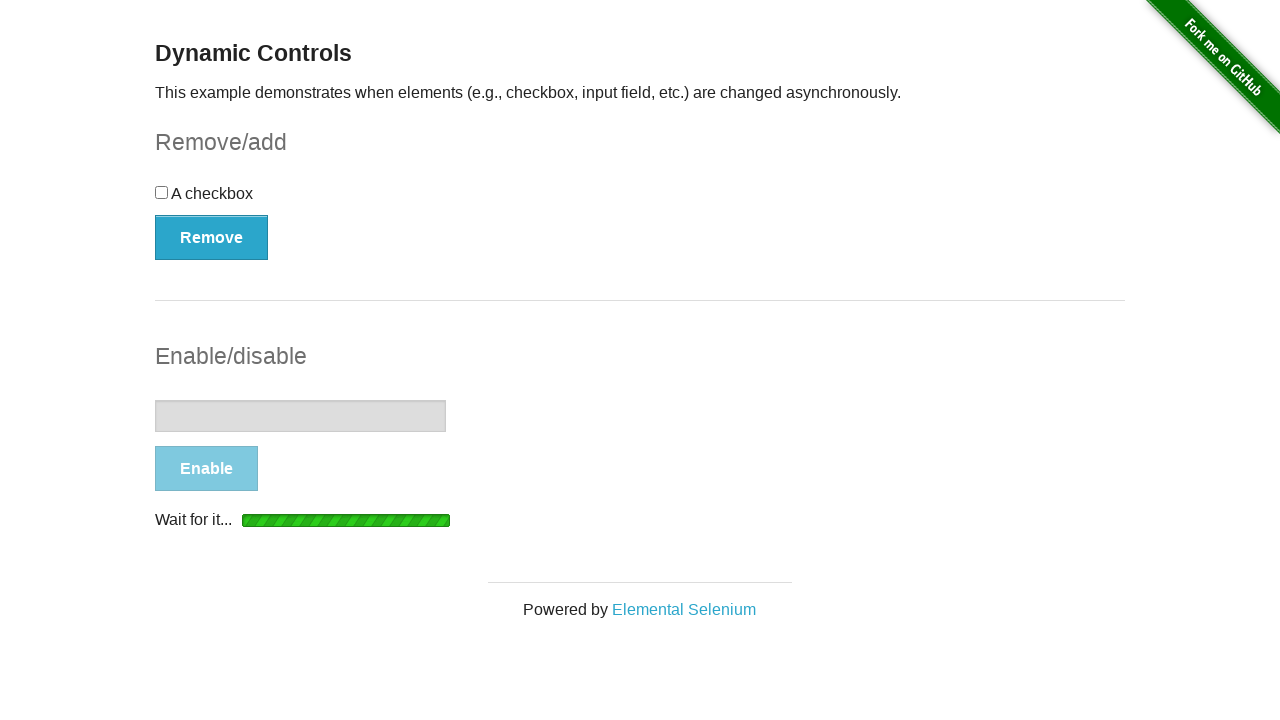

Waited for input field to be enabled
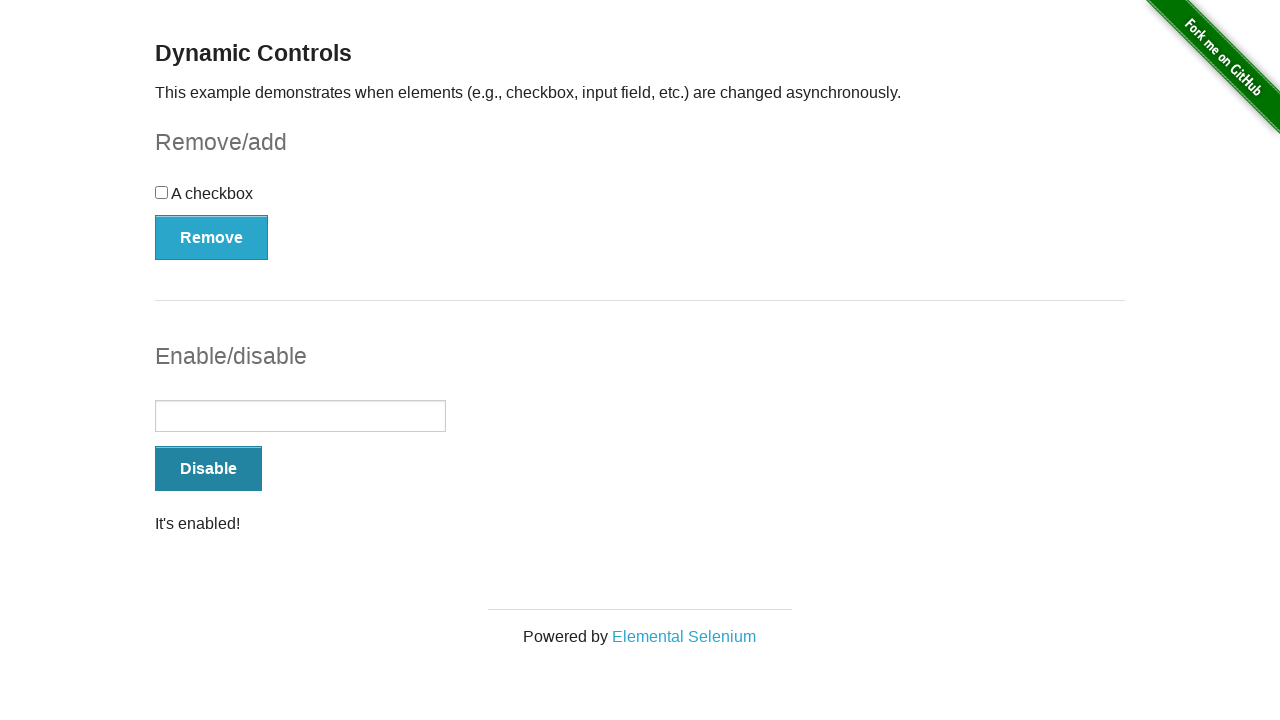

Waited for success message to appear
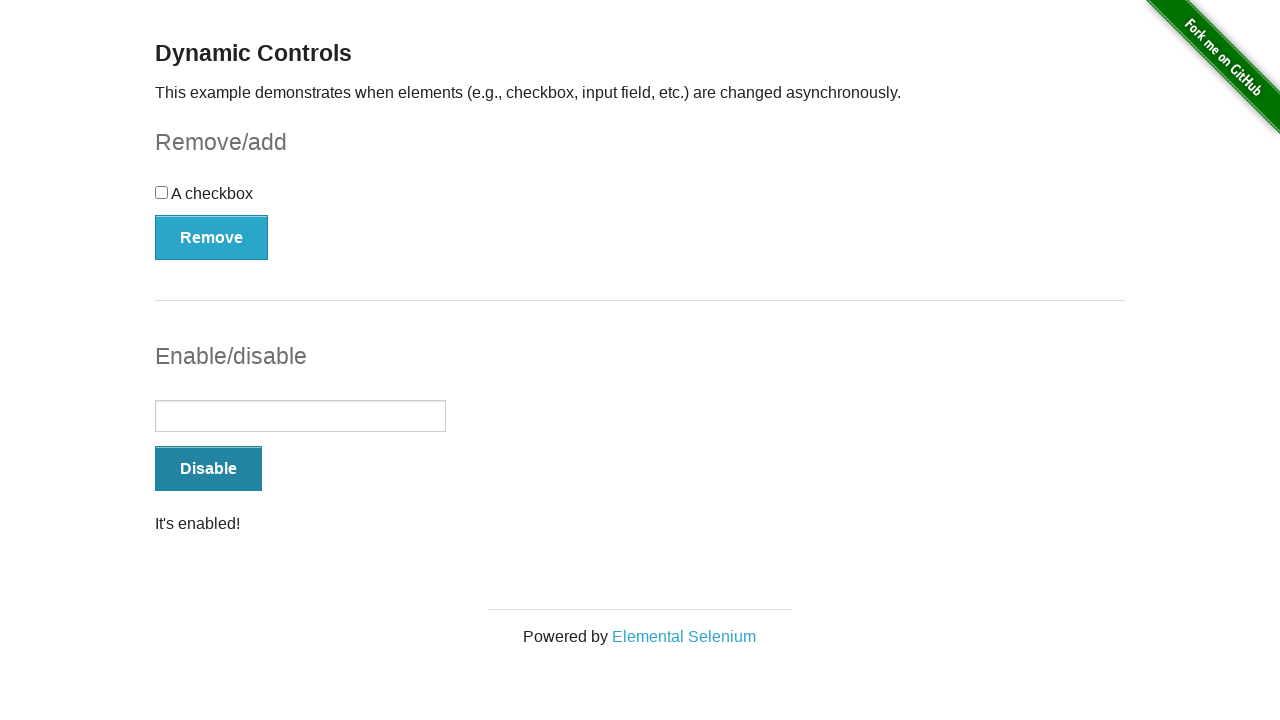

Verified success message displays 'It's enabled!'
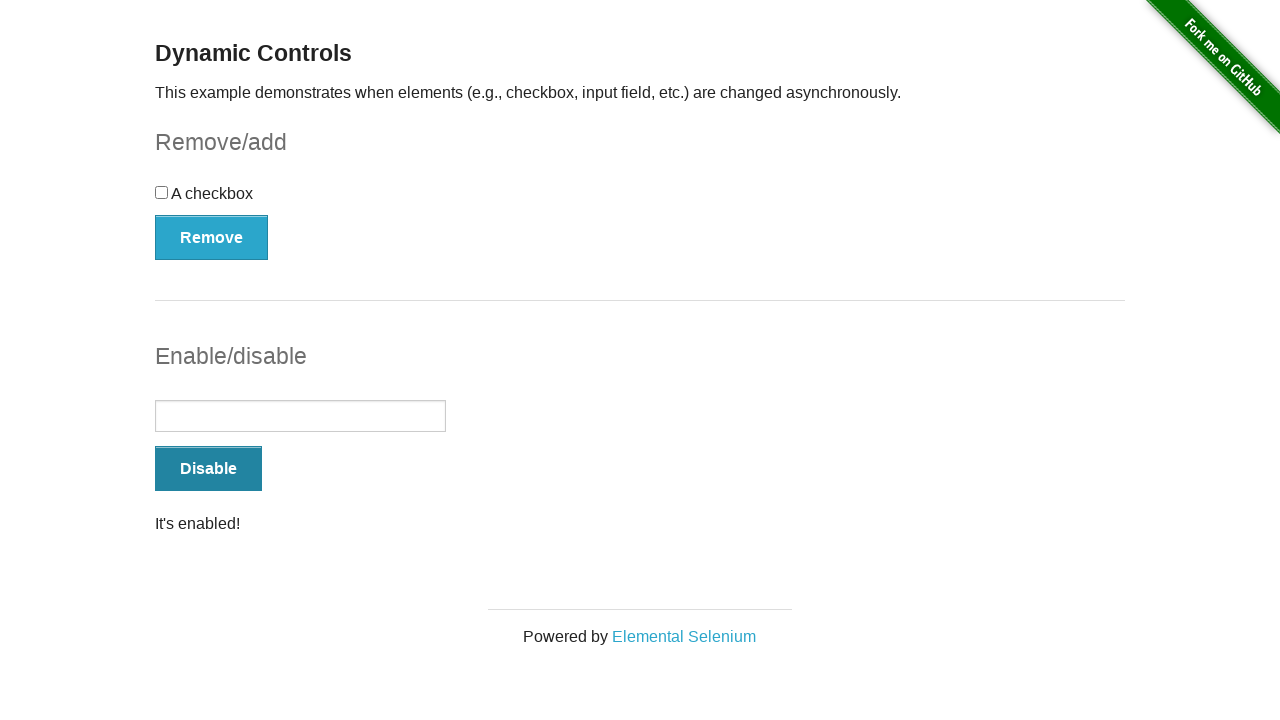

Clicked Disable button to disable input field at (208, 469) on button:has-text('Disable')
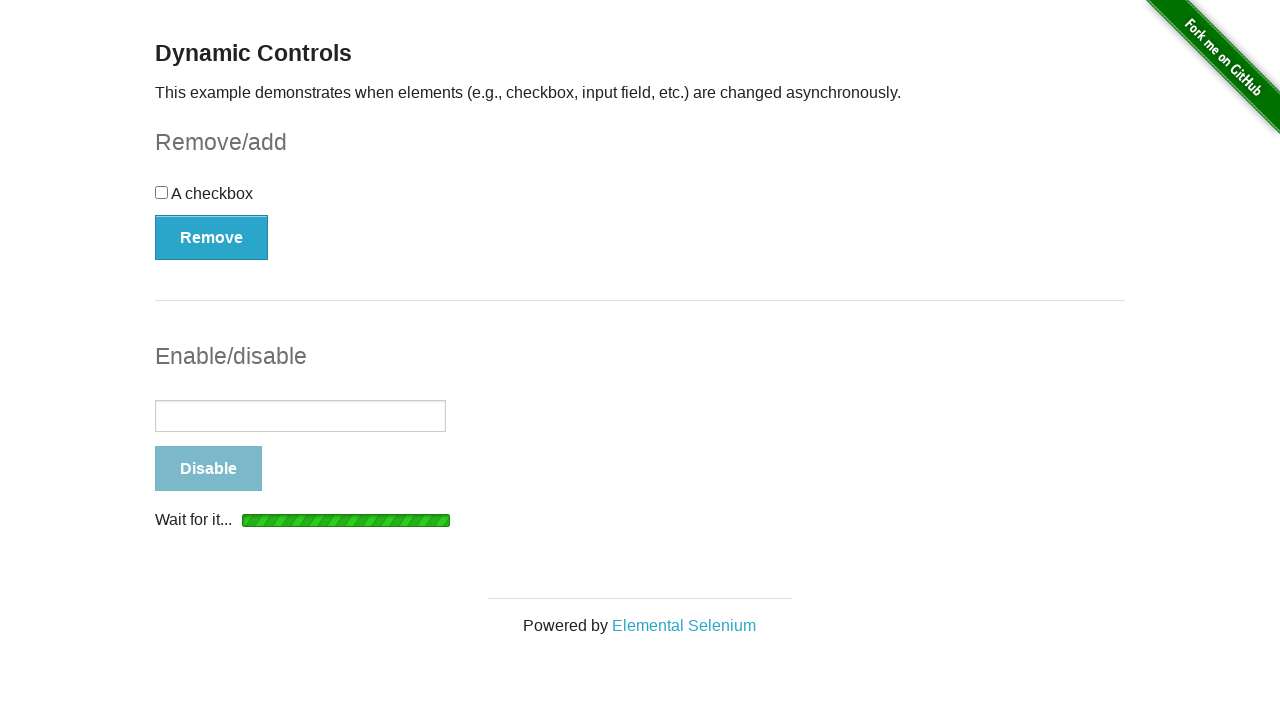

Waited for input field to be disabled
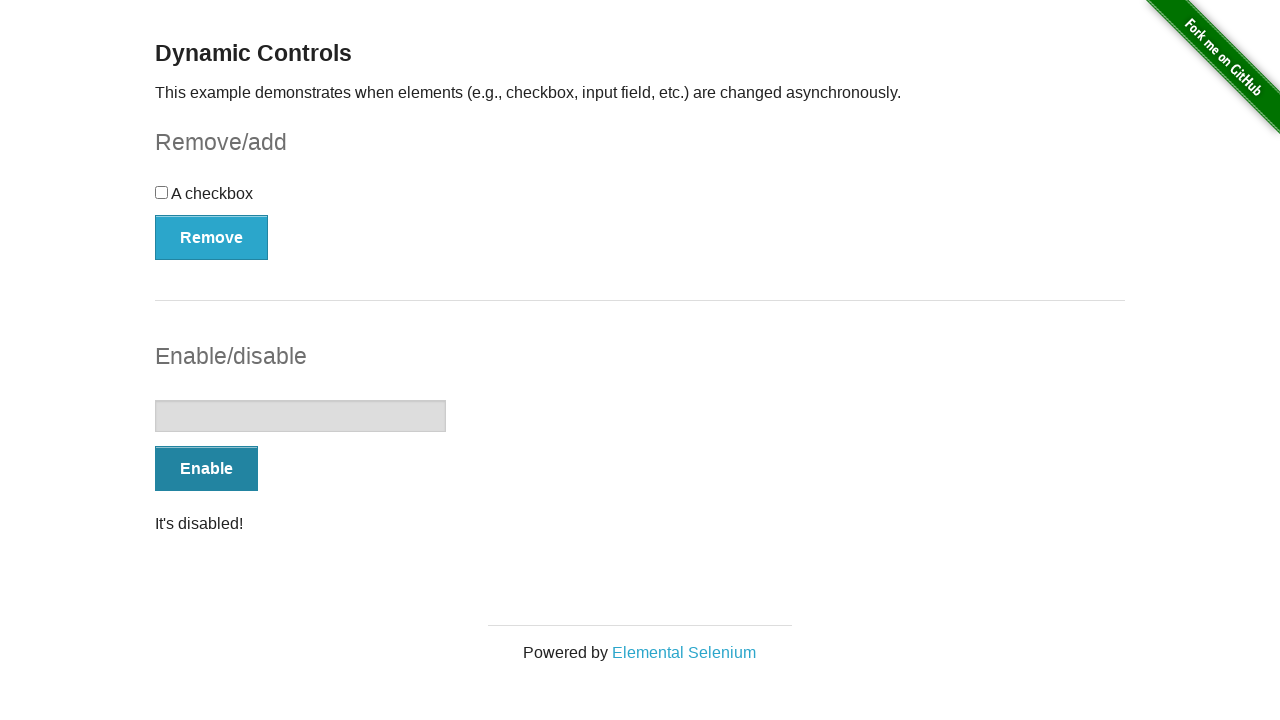

Waited for success message to appear
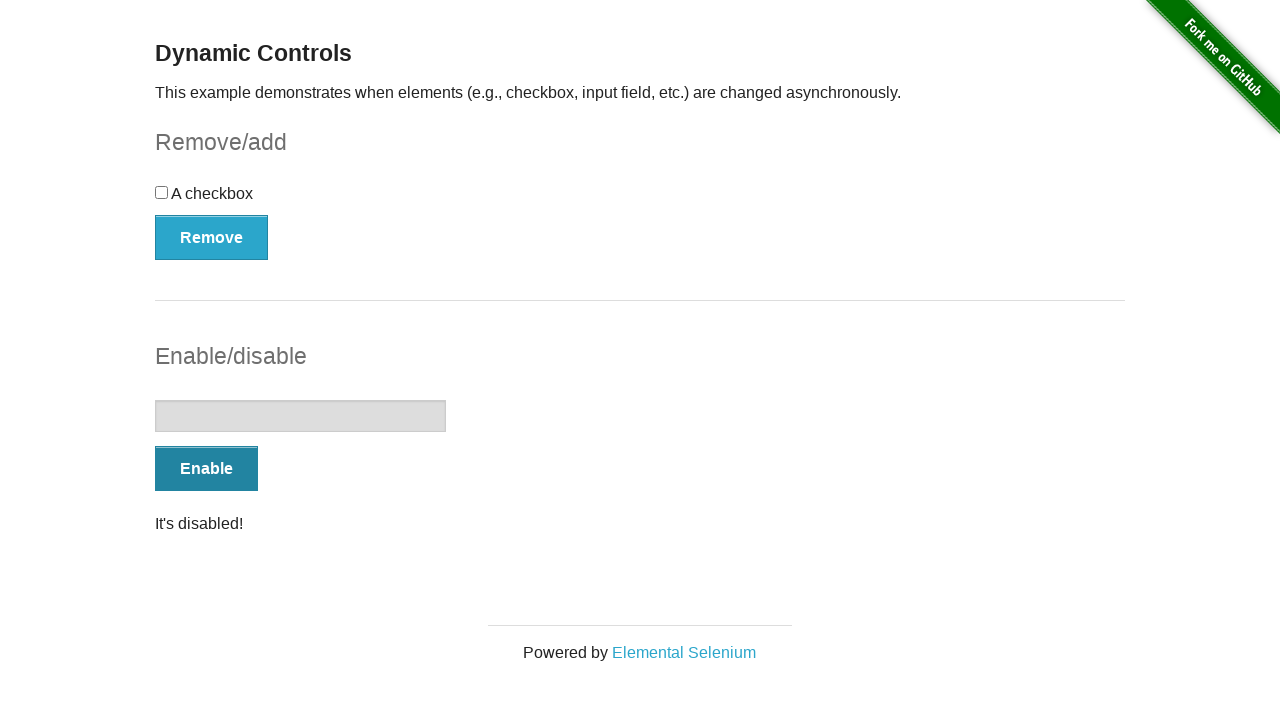

Verified success message displays 'It's disabled!'
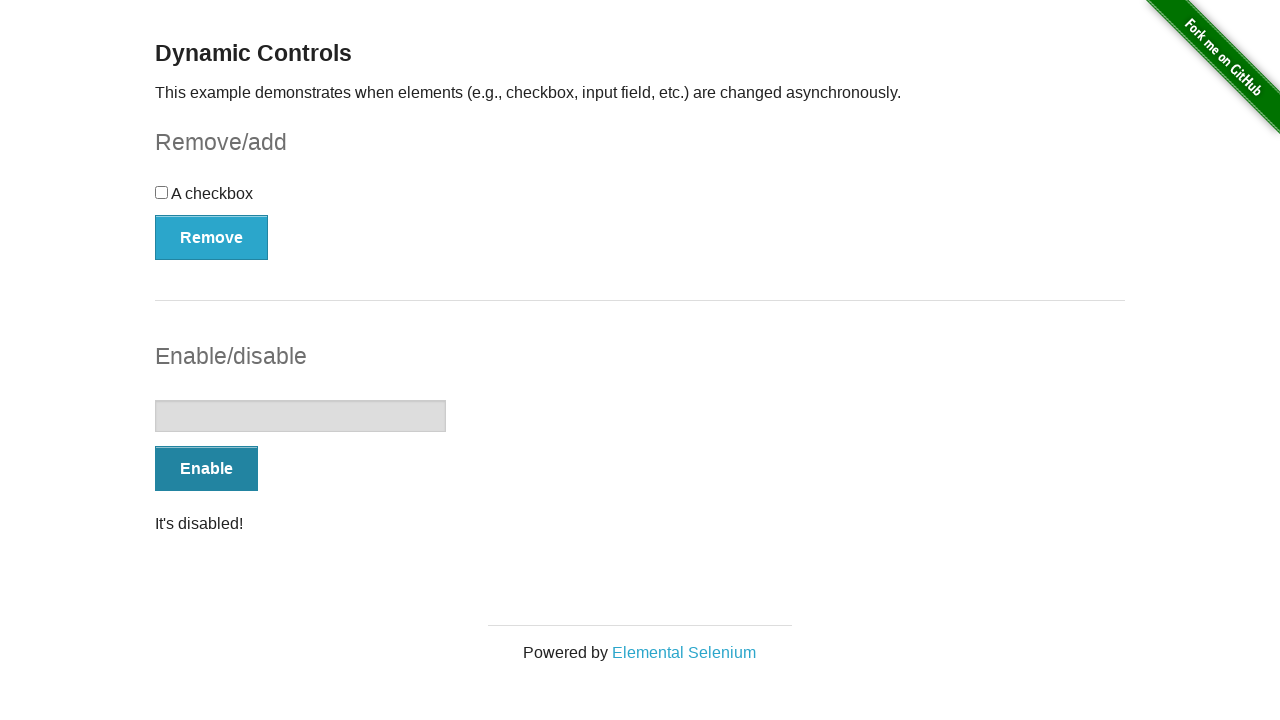

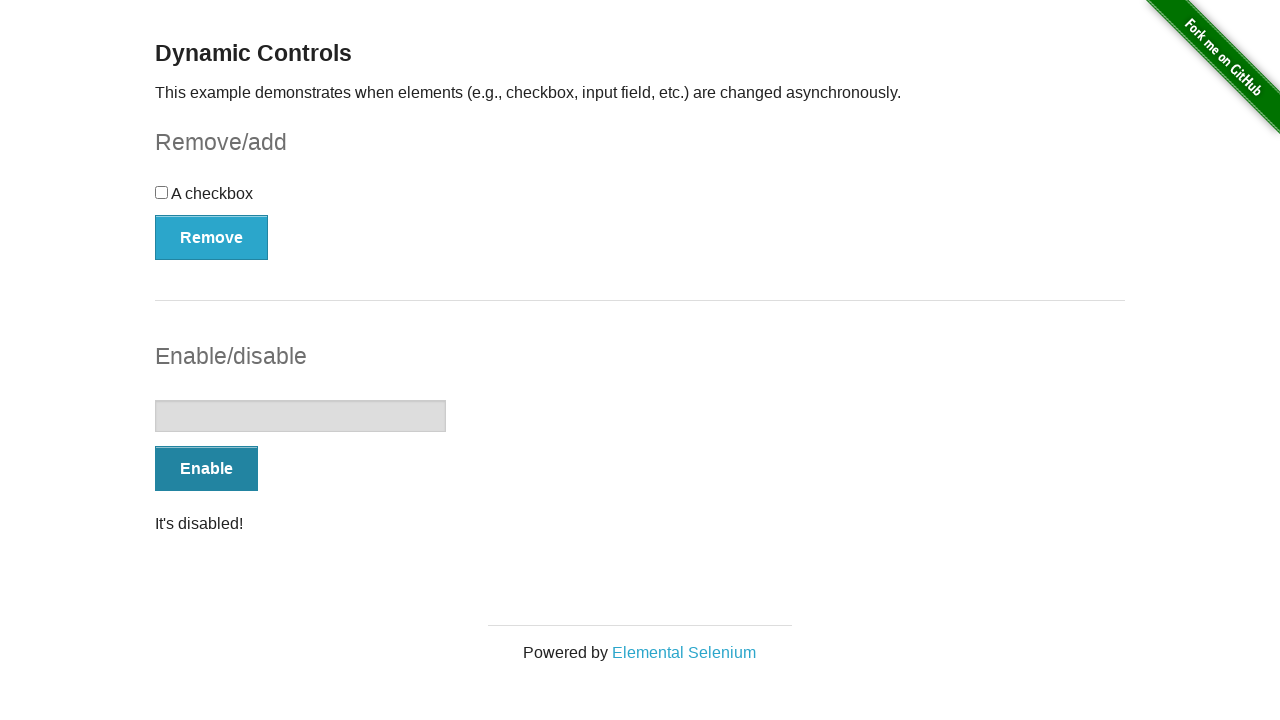